Tests browser tab handling by clicking a button that opens a new tab, switching to the new tab, and verifying the content displayed on it.

Starting URL: https://demoqa.com/browser-windows

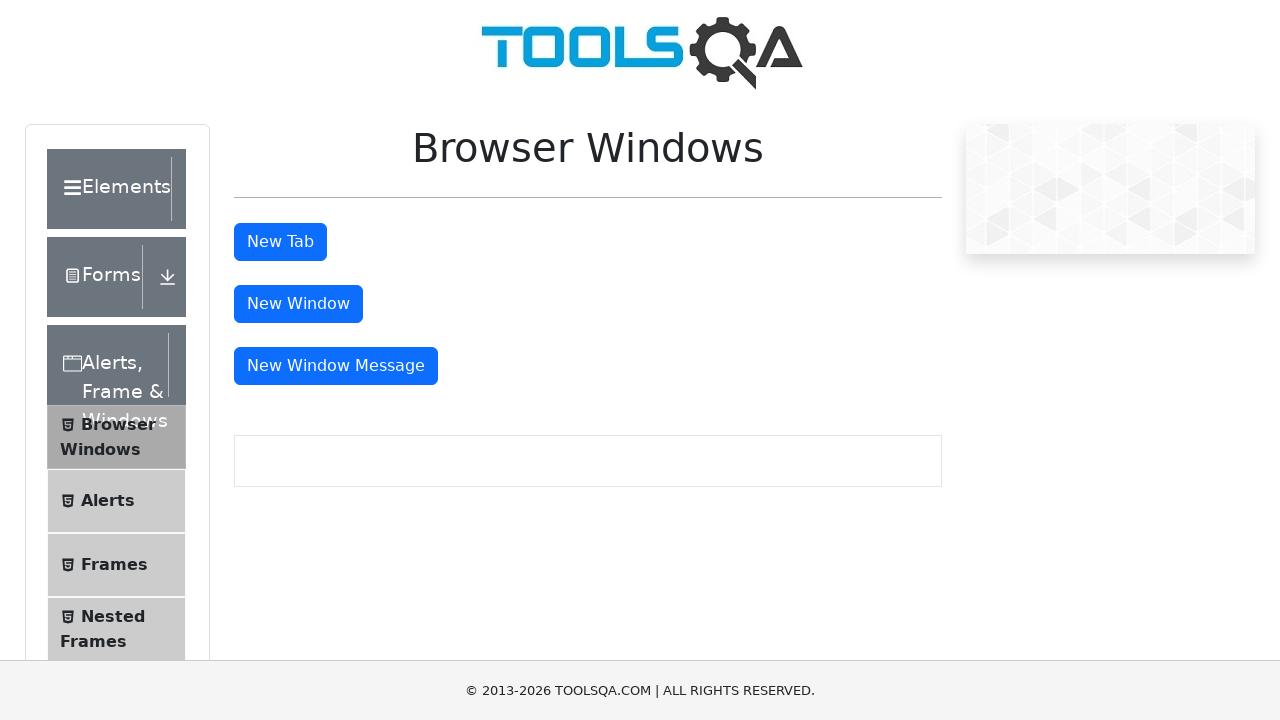

Clicked button to open new tab at (280, 242) on #tabButton
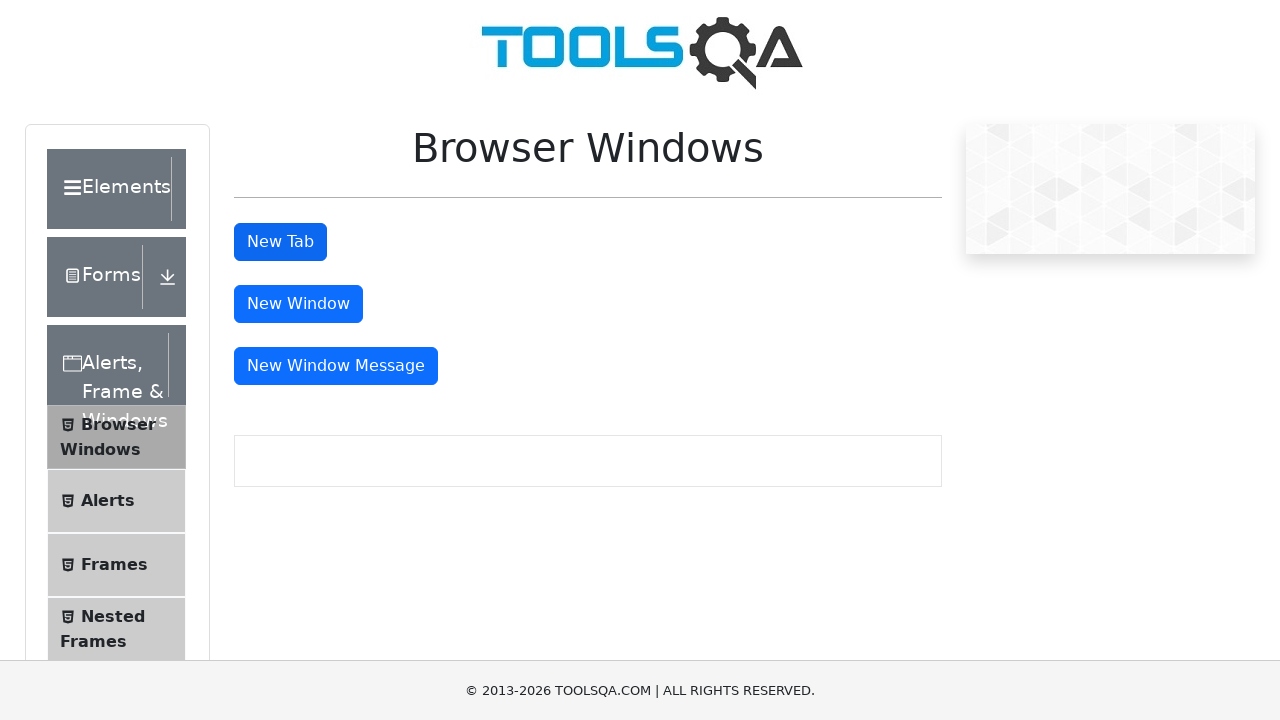

New tab/page object acquired
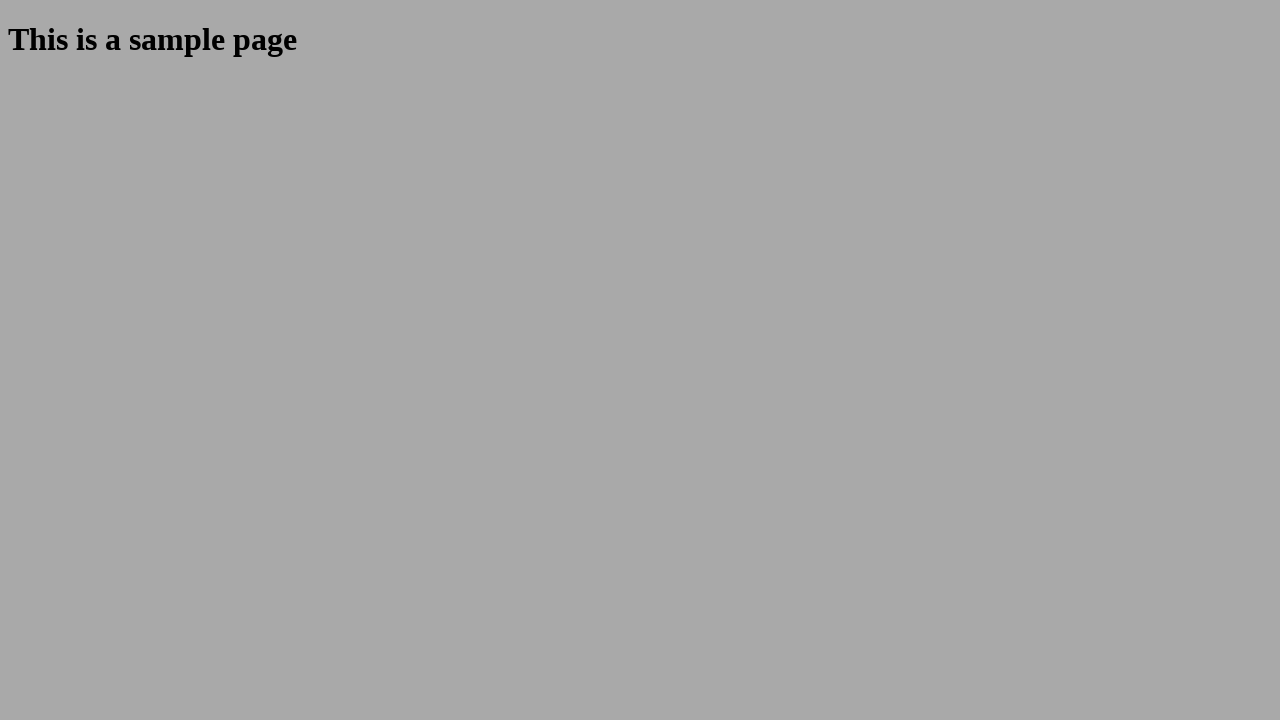

New tab page fully loaded
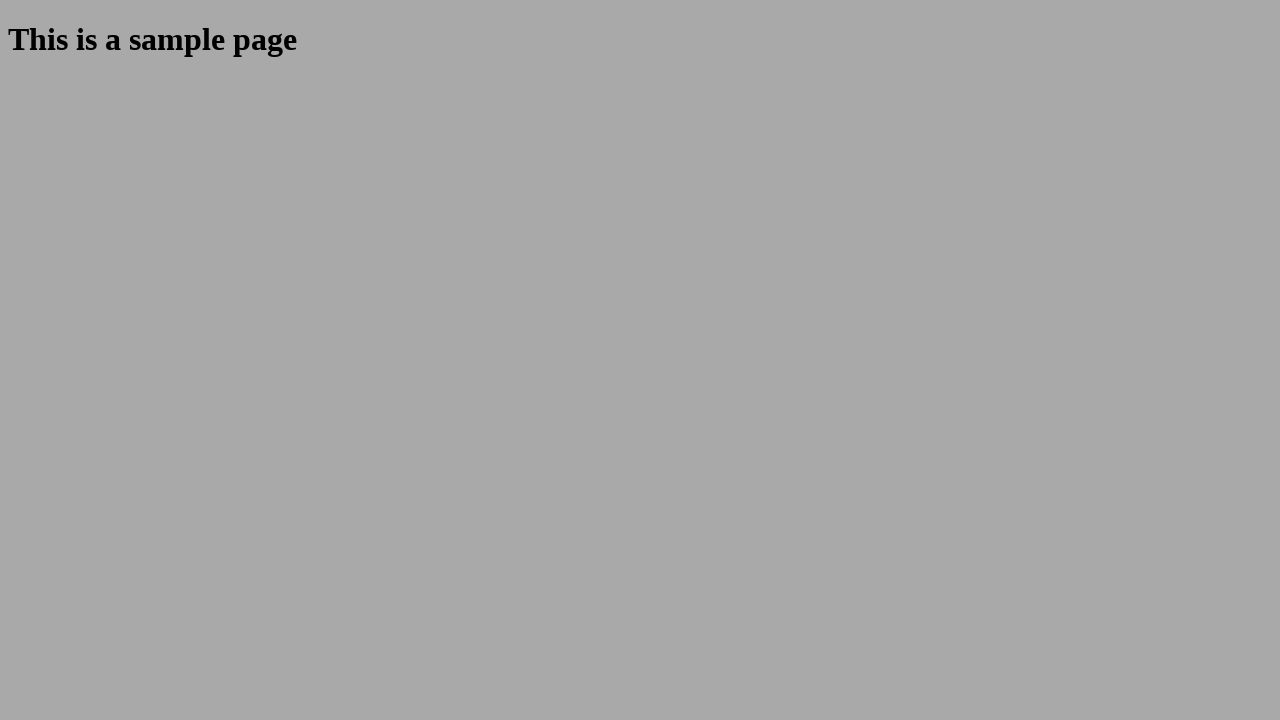

Sample heading element is visible on new tab
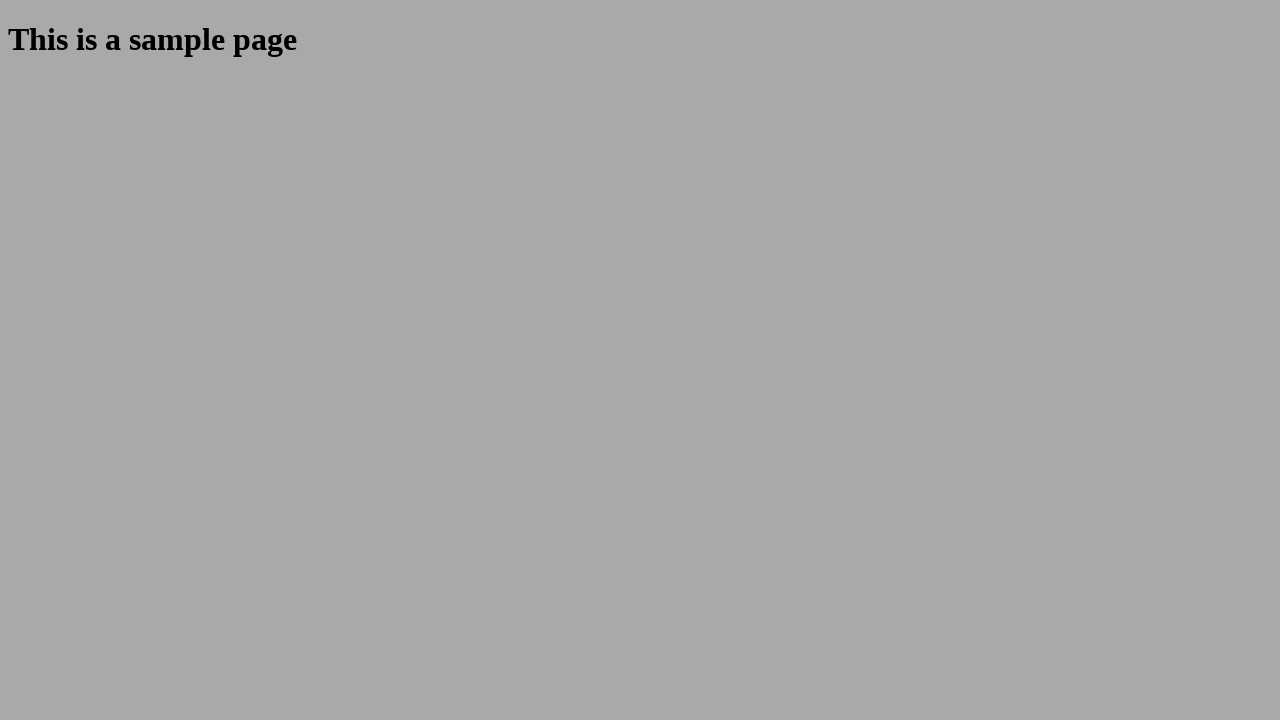

Extracted heading text: 'This is a sample page'
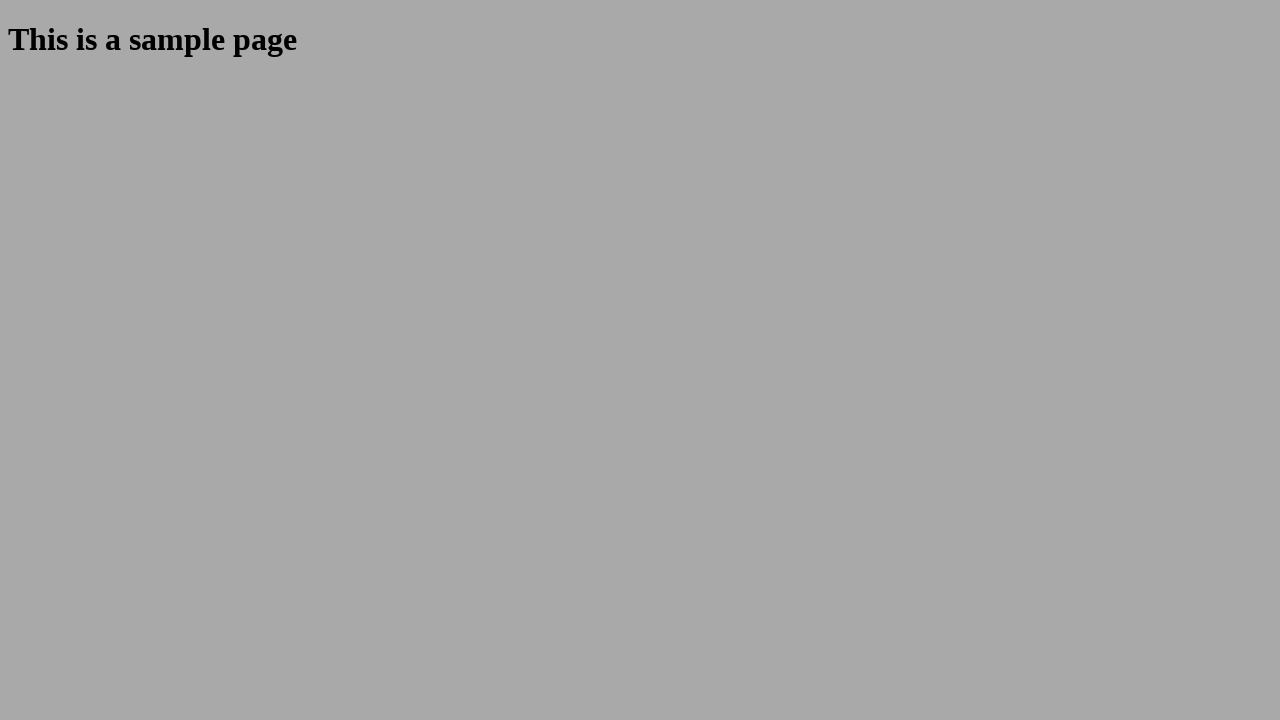

Closed new tab
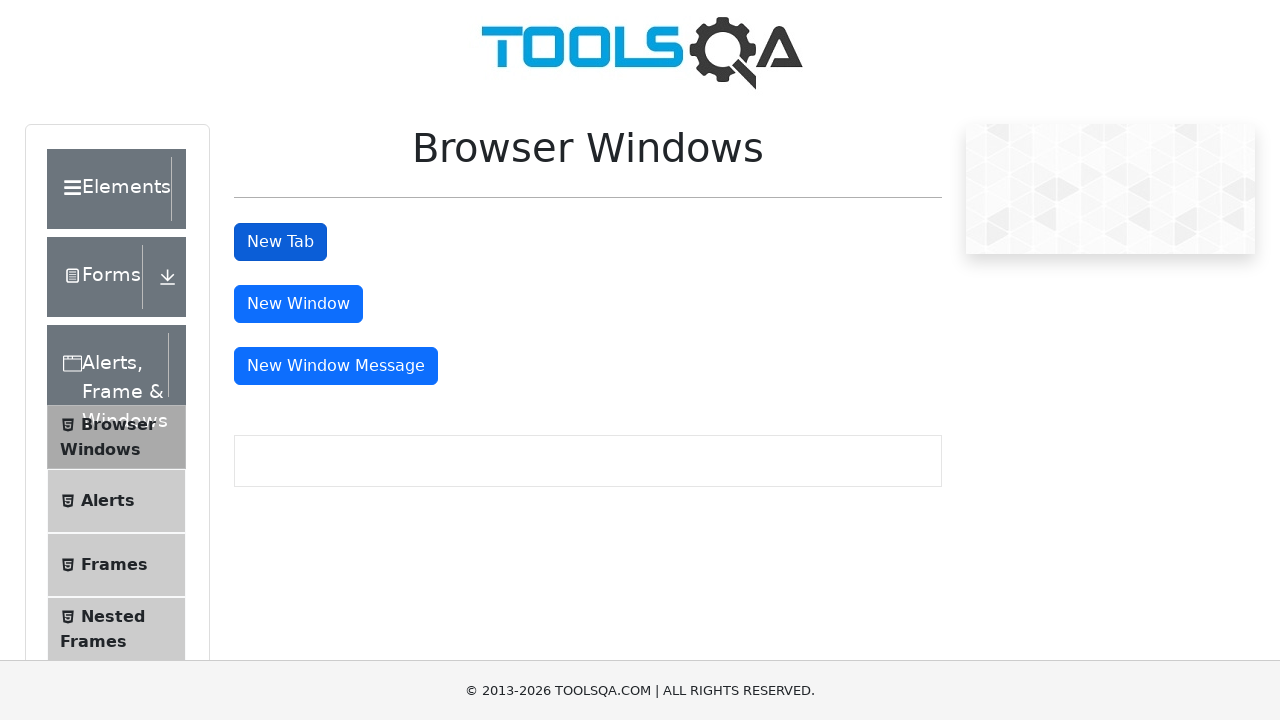

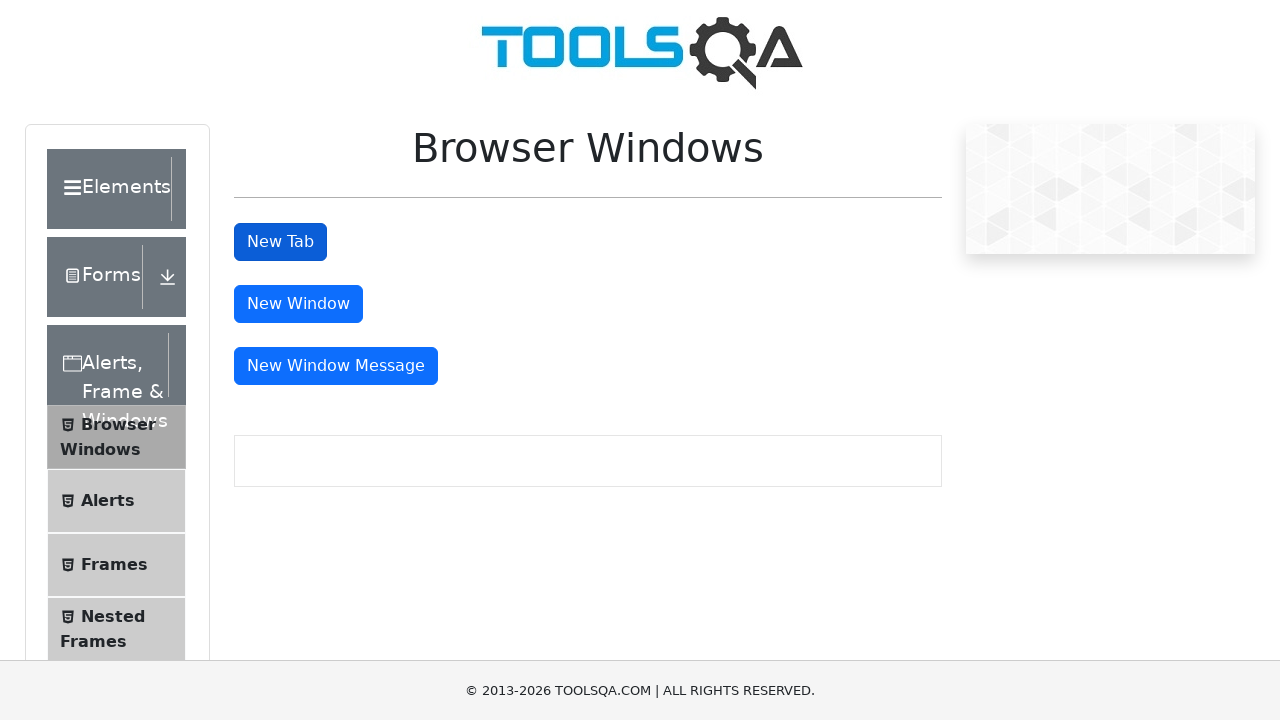